Navigates to the Nike homepage and waits for the page to load

Starting URL: https://www.nike.com

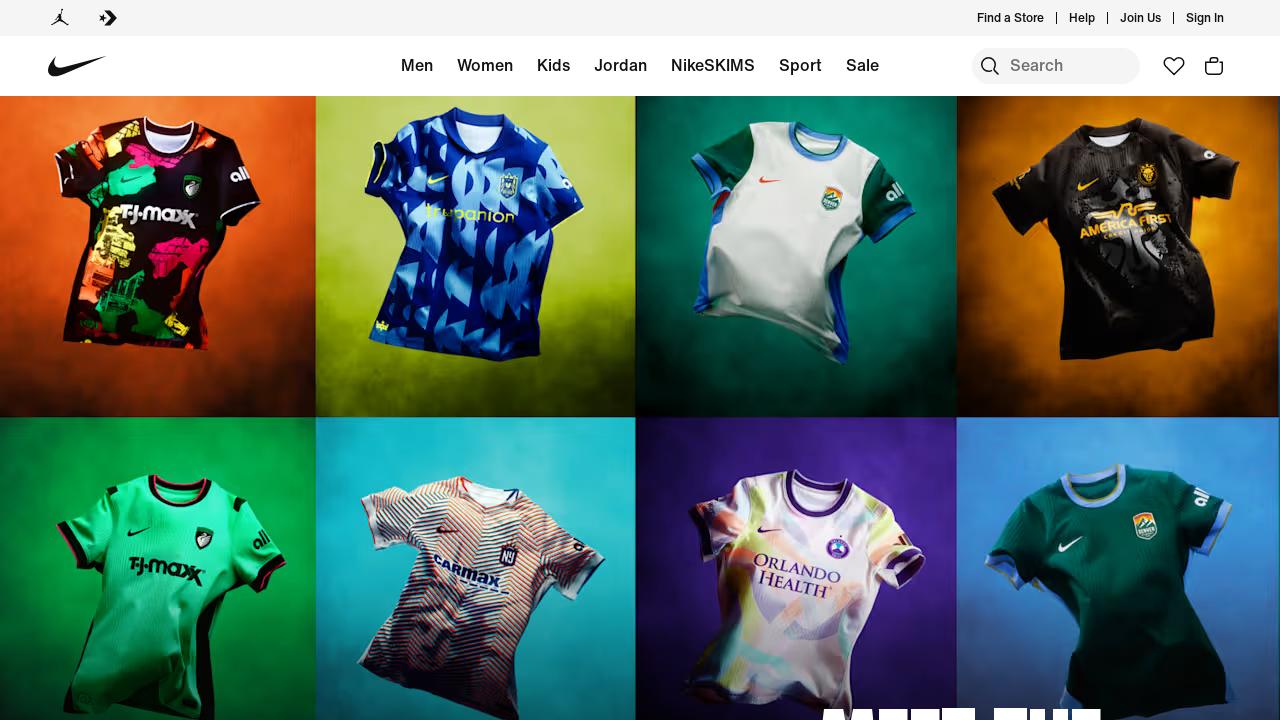

Navigated to Nike homepage
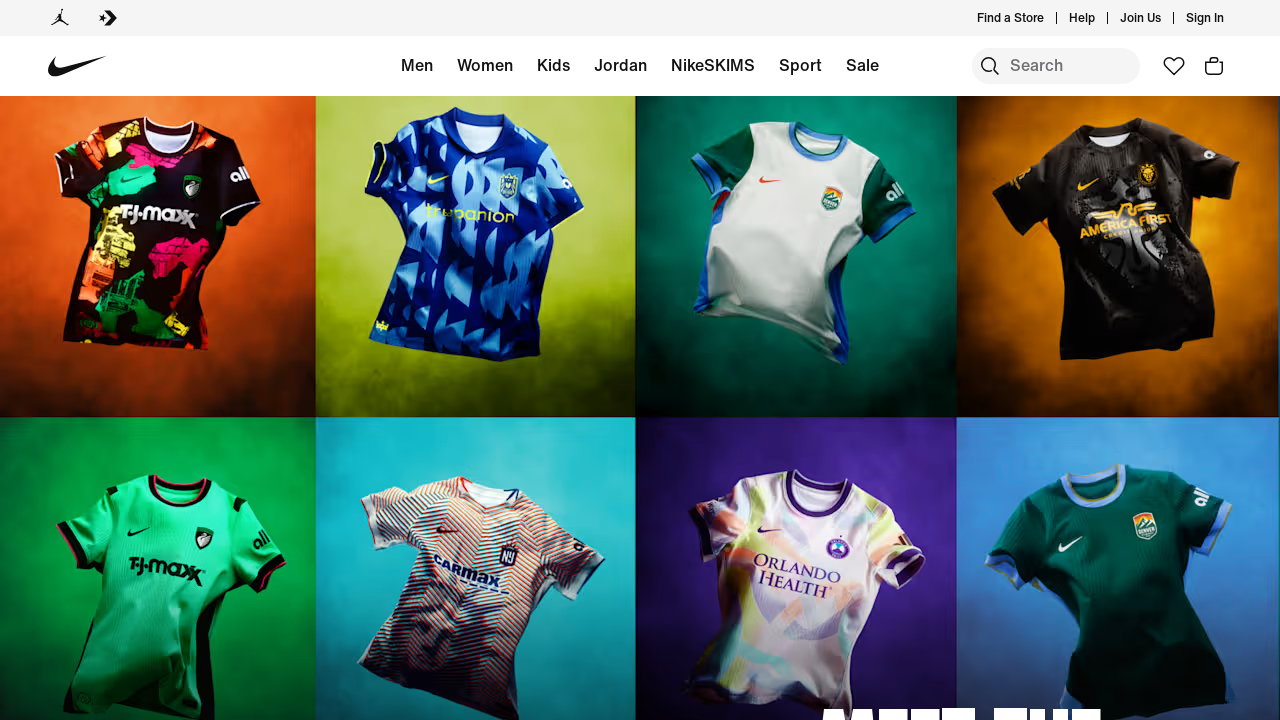

Nike homepage DOM content loaded
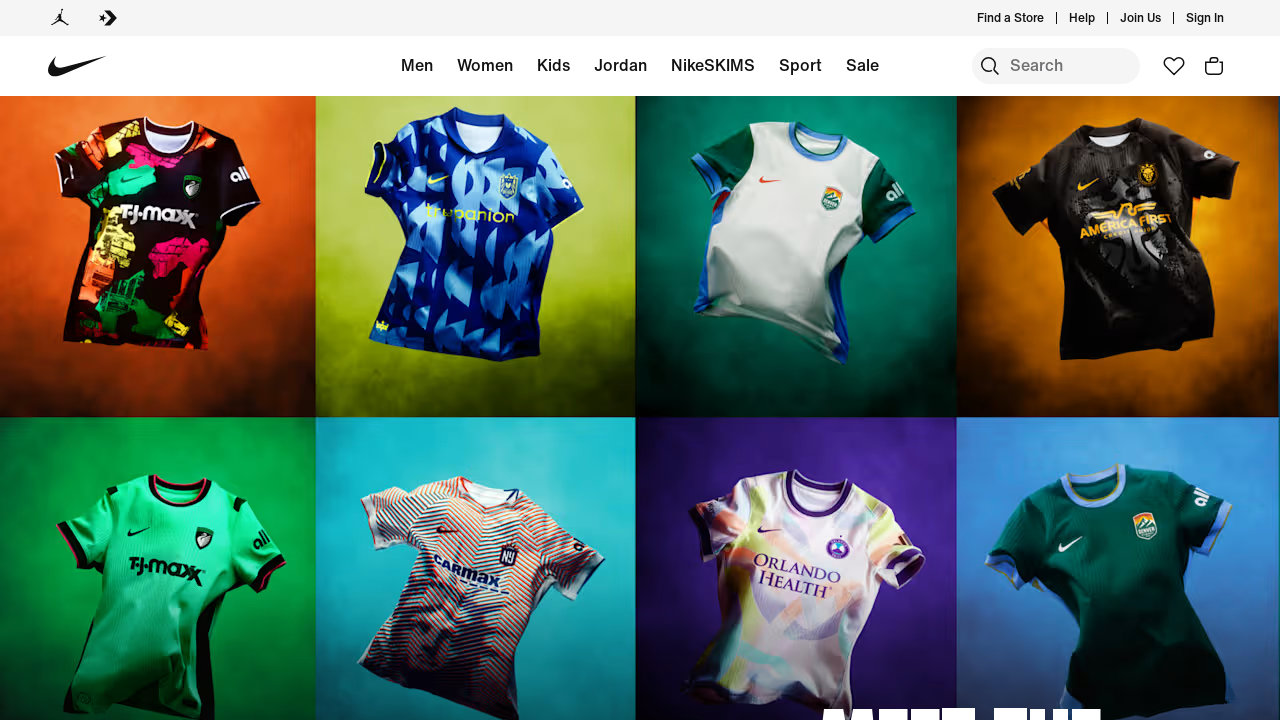

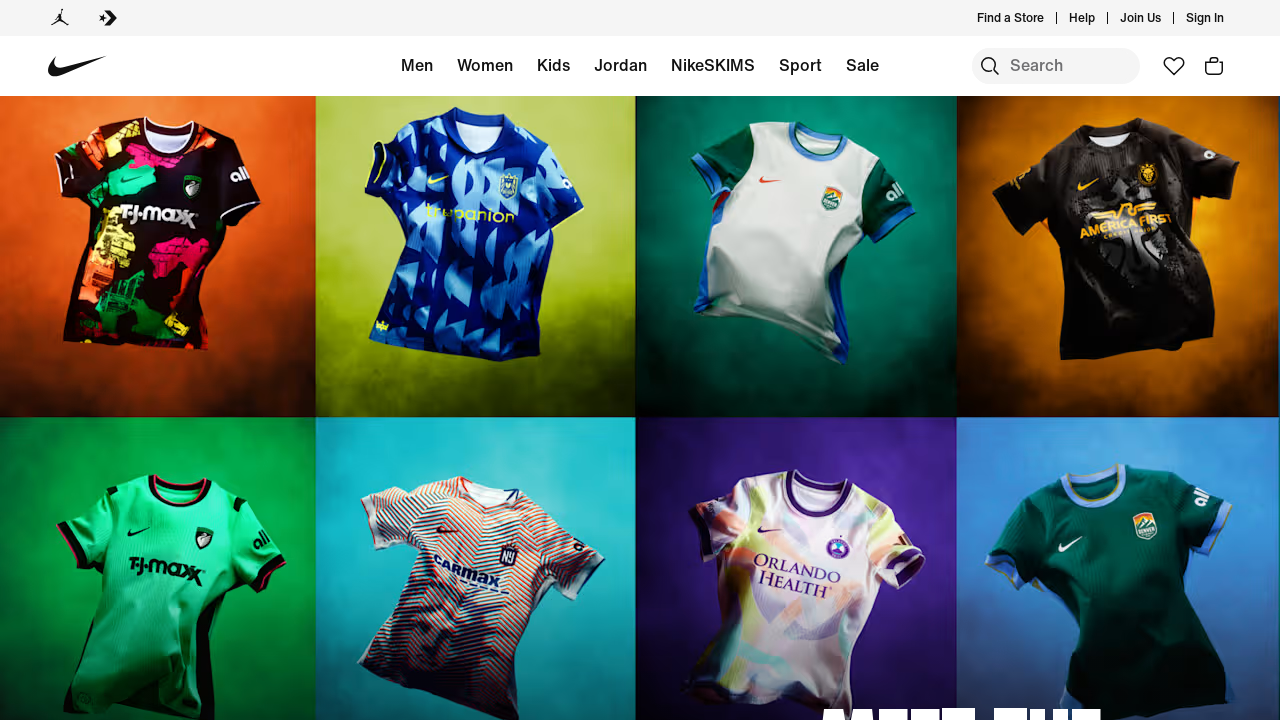